Tests forgot password functionality by navigating to password recovery page and entering email

Starting URL: https://adactinhotelapp.com/index.php

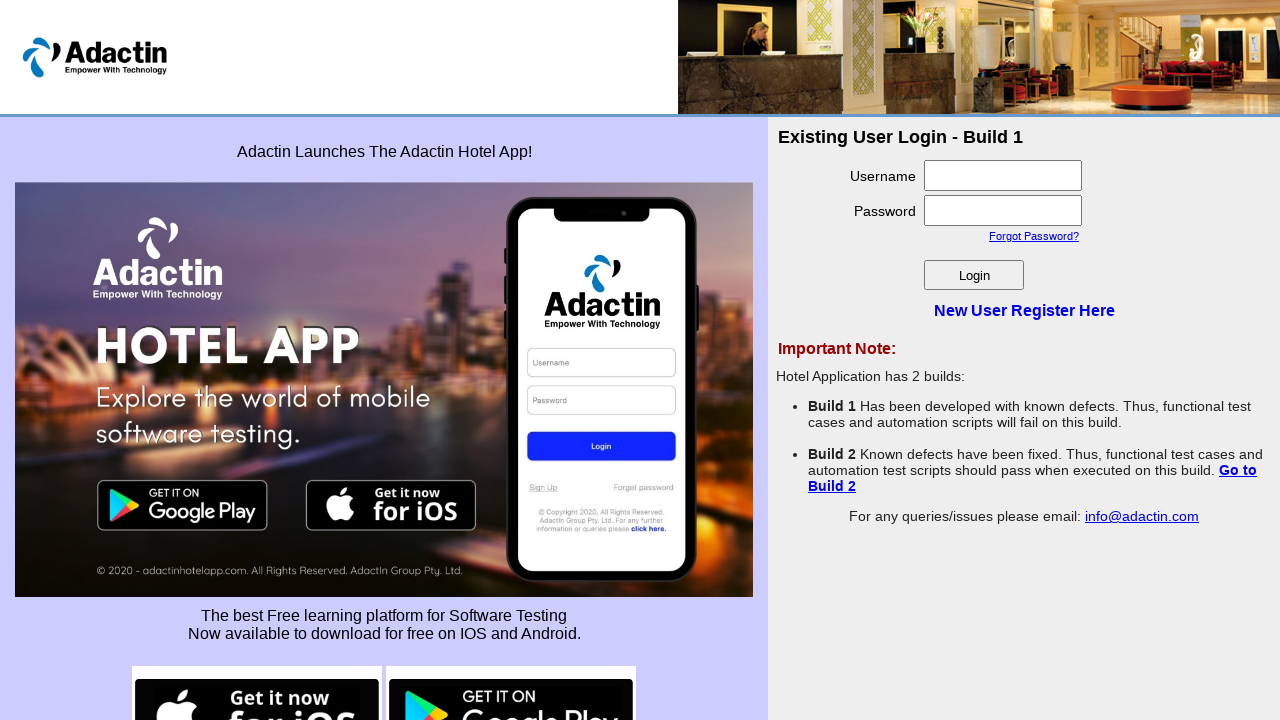

Clicked 'Forgot Password?' link to navigate to password recovery page at (1034, 236) on xpath=//a[text()='Forgot Password?']
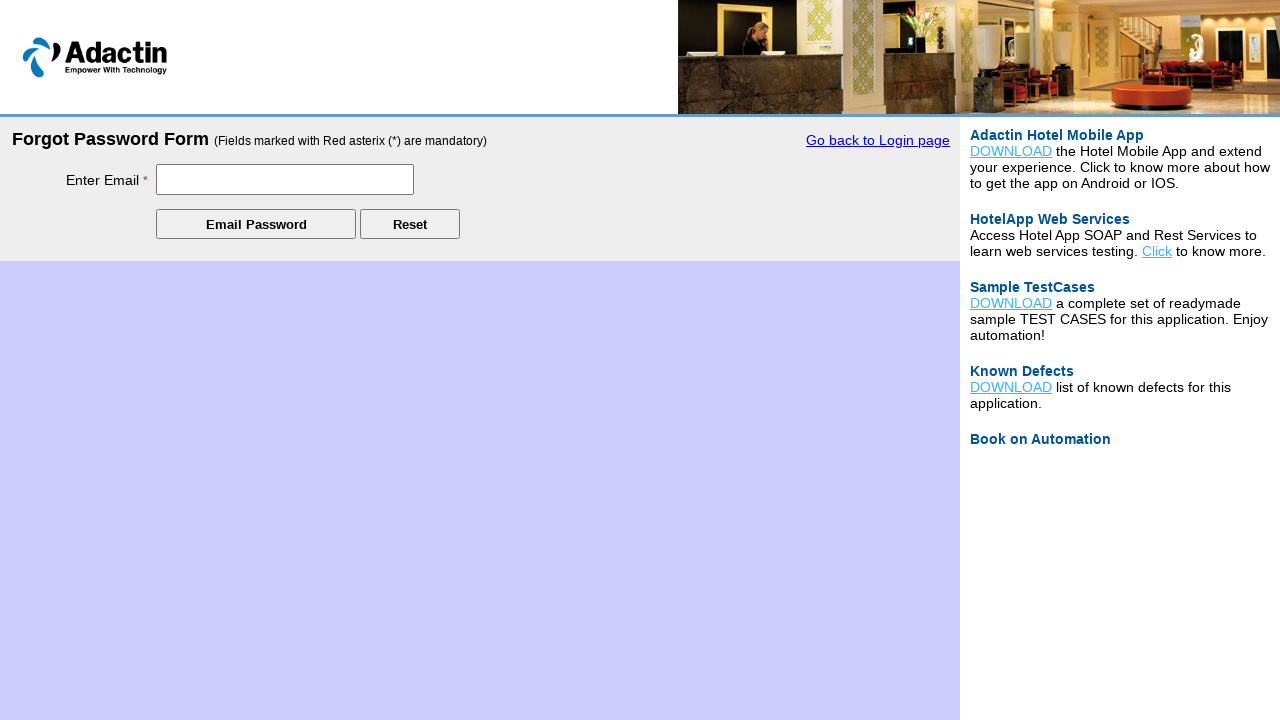

Entered email 'testuser@example.com' in password recovery field on #emailadd_recovery
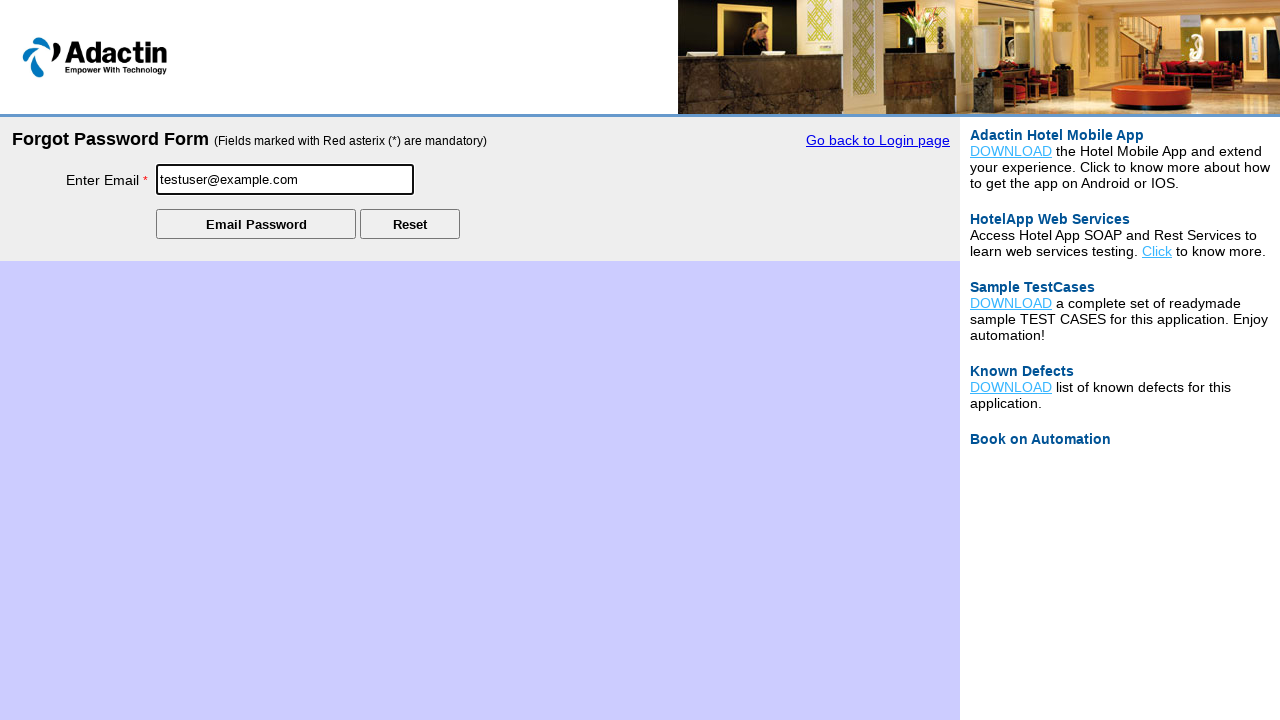

Navigated back to main page
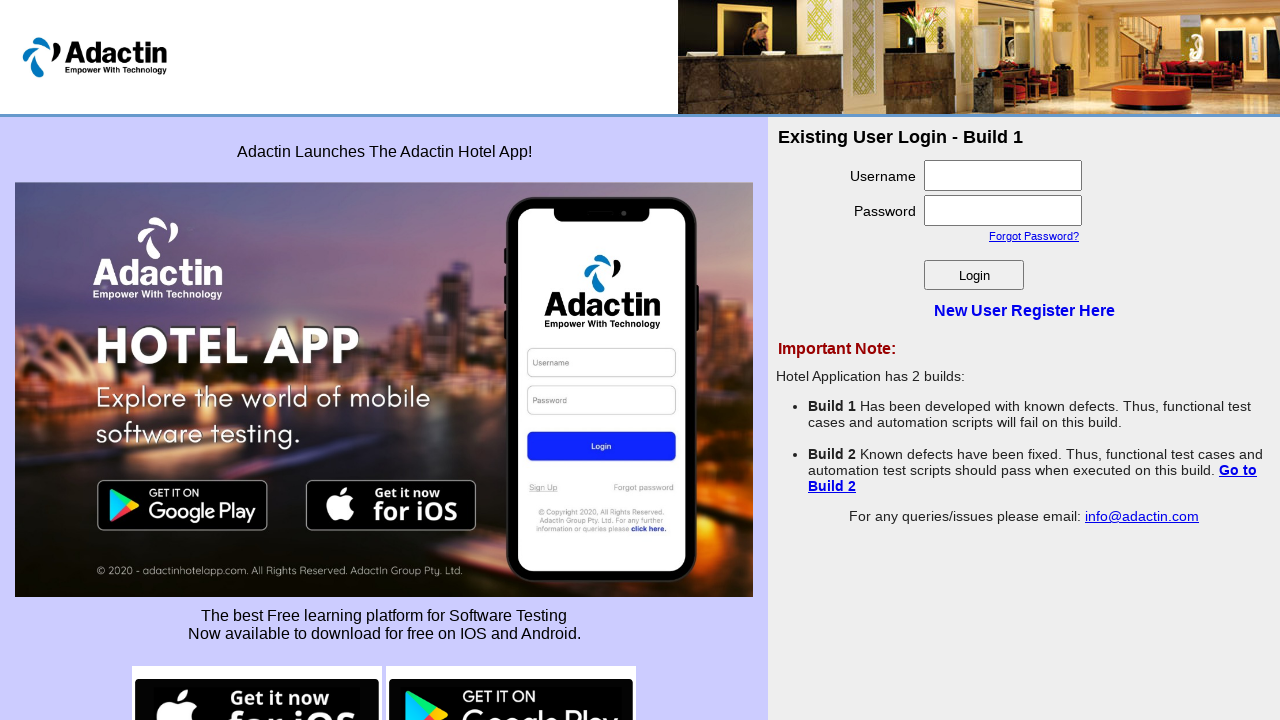

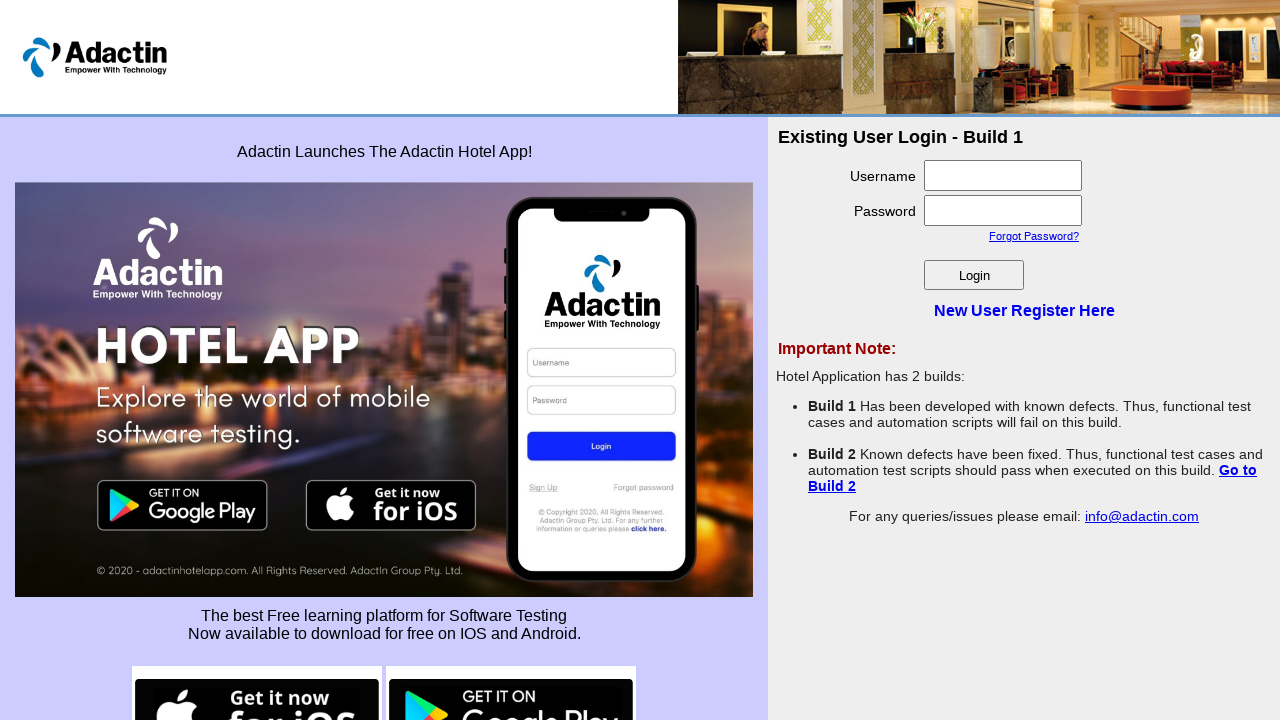